Tests tooltip functionality by hovering over an age input field within an iframe and verifying the tooltip message appears correctly.

Starting URL: http://jqueryui.com/tooltip/

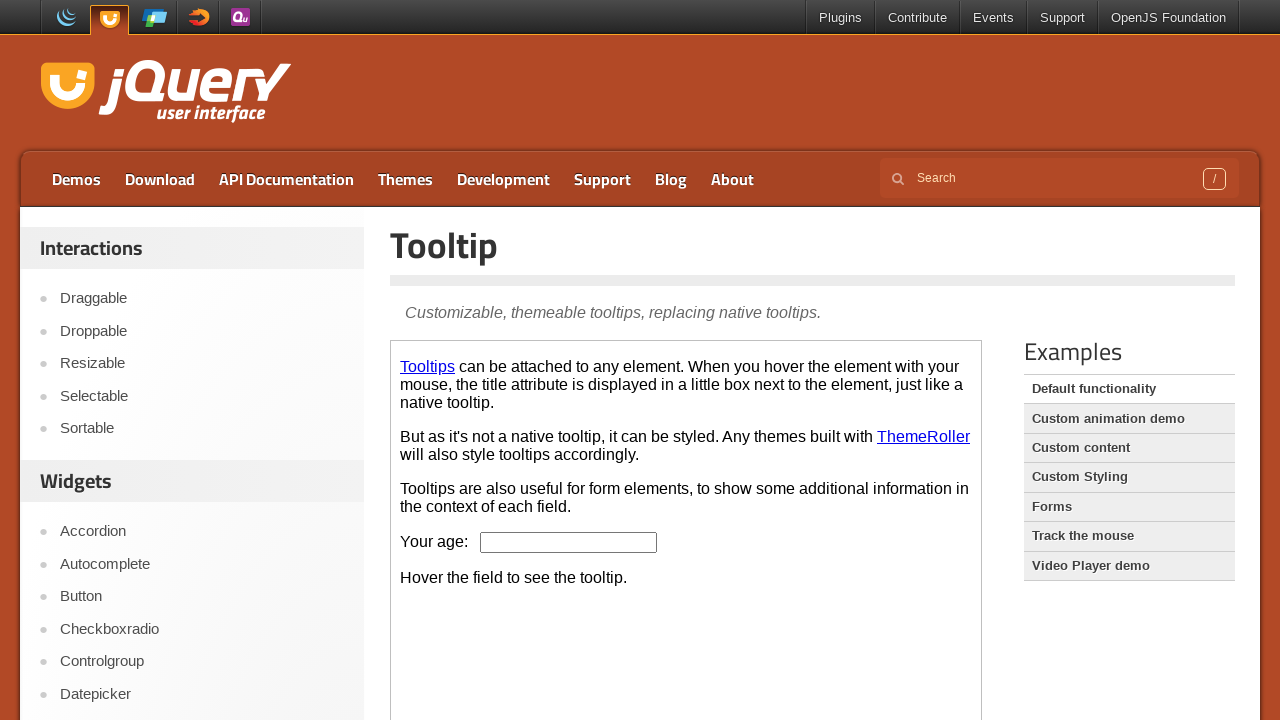

Located the demo iframe
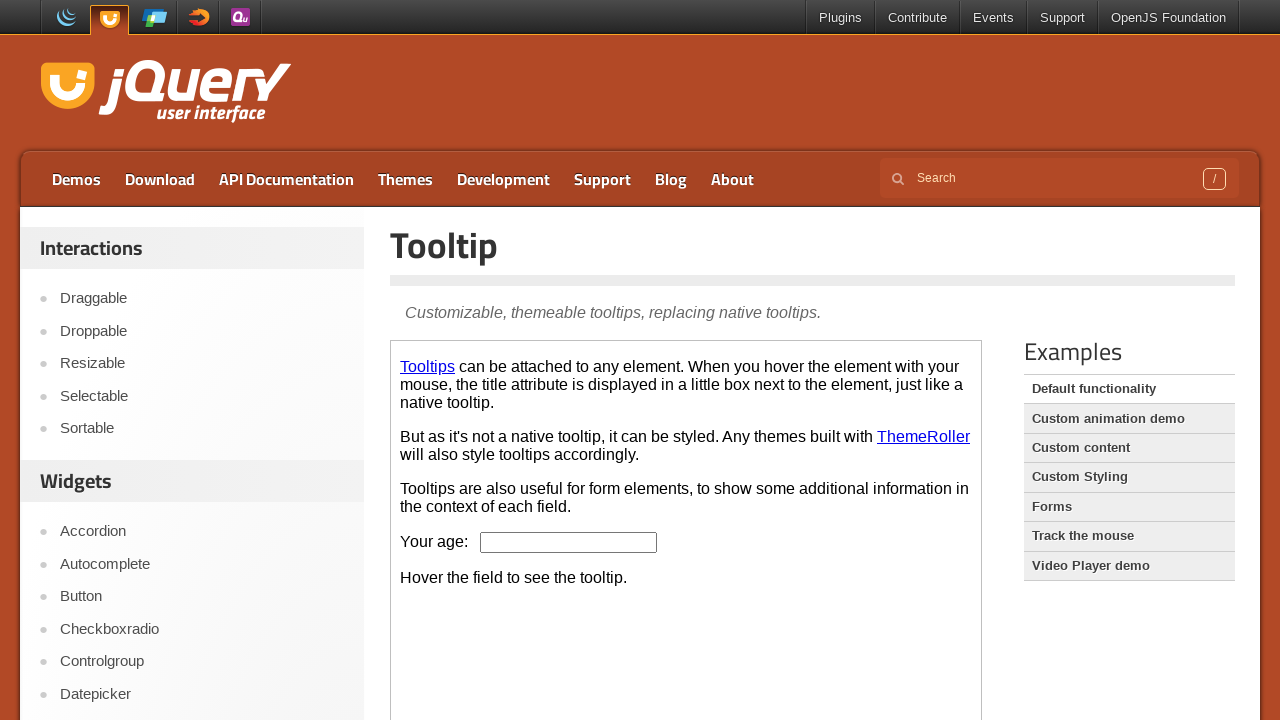

Hovered over the age input field to trigger tooltip at (569, 542) on .demo-frame >> internal:control=enter-frame >> #age
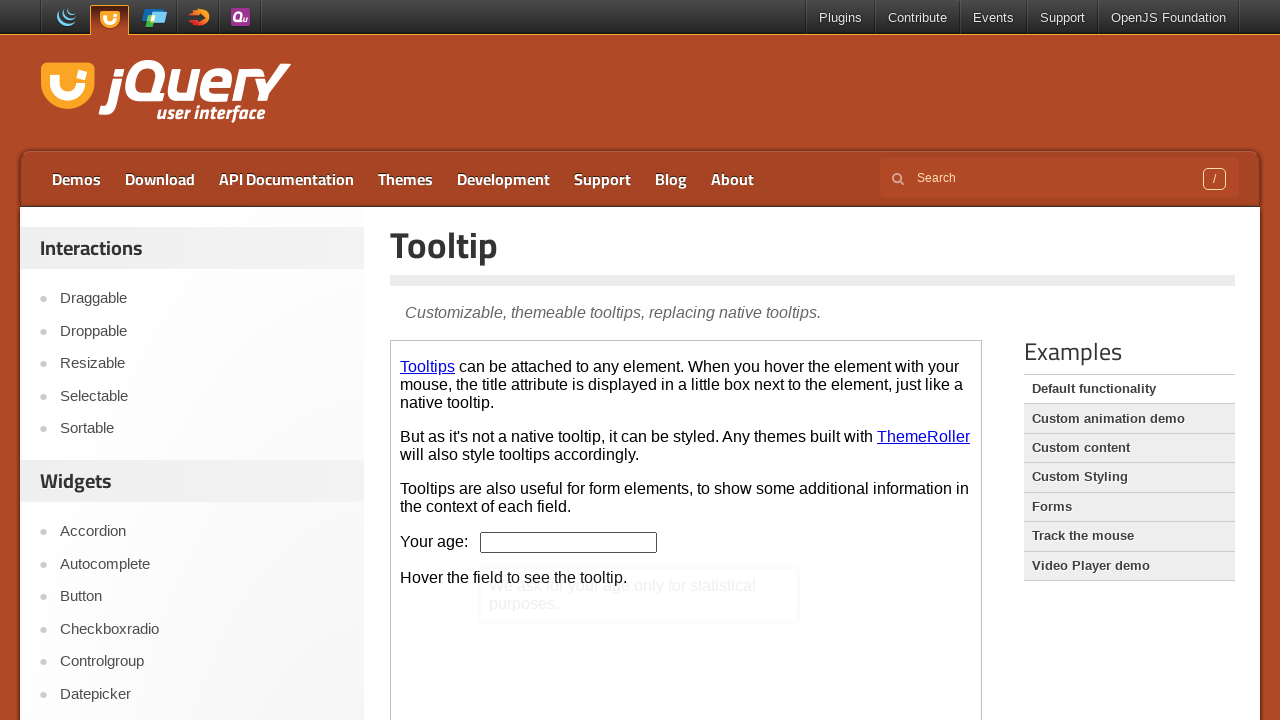

Located the tooltip content element
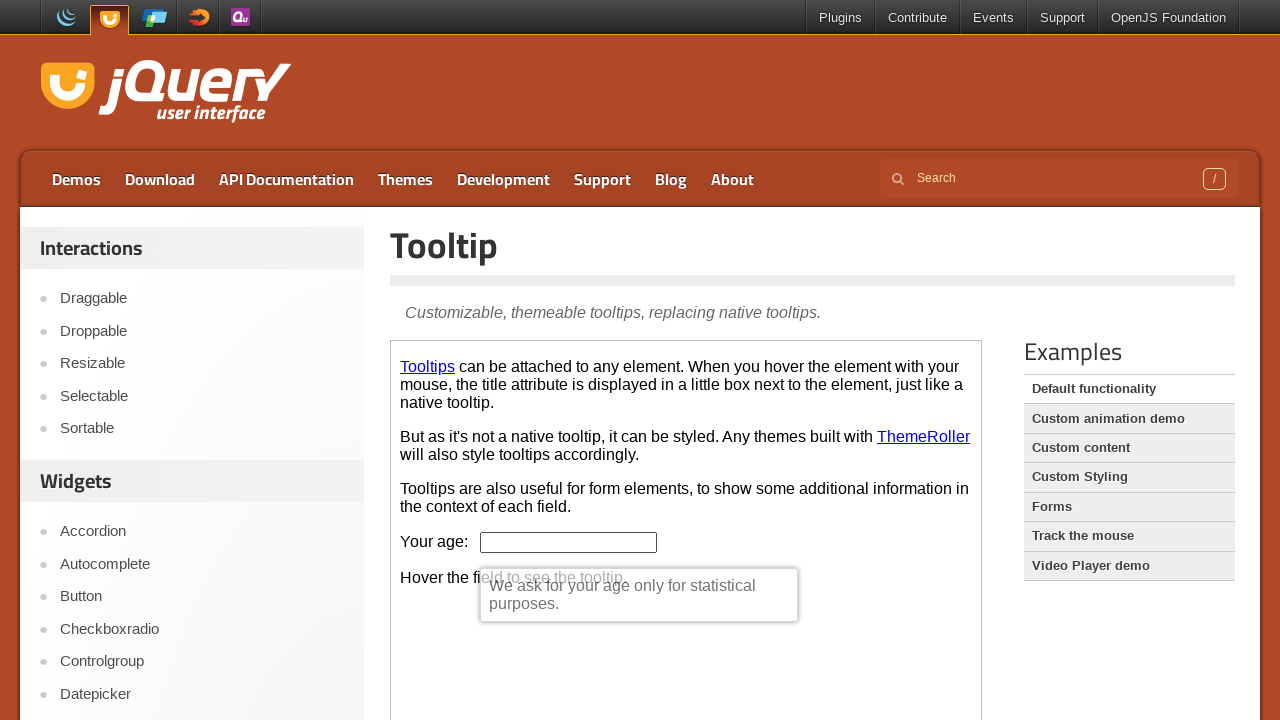

Tooltip message appeared and is now visible
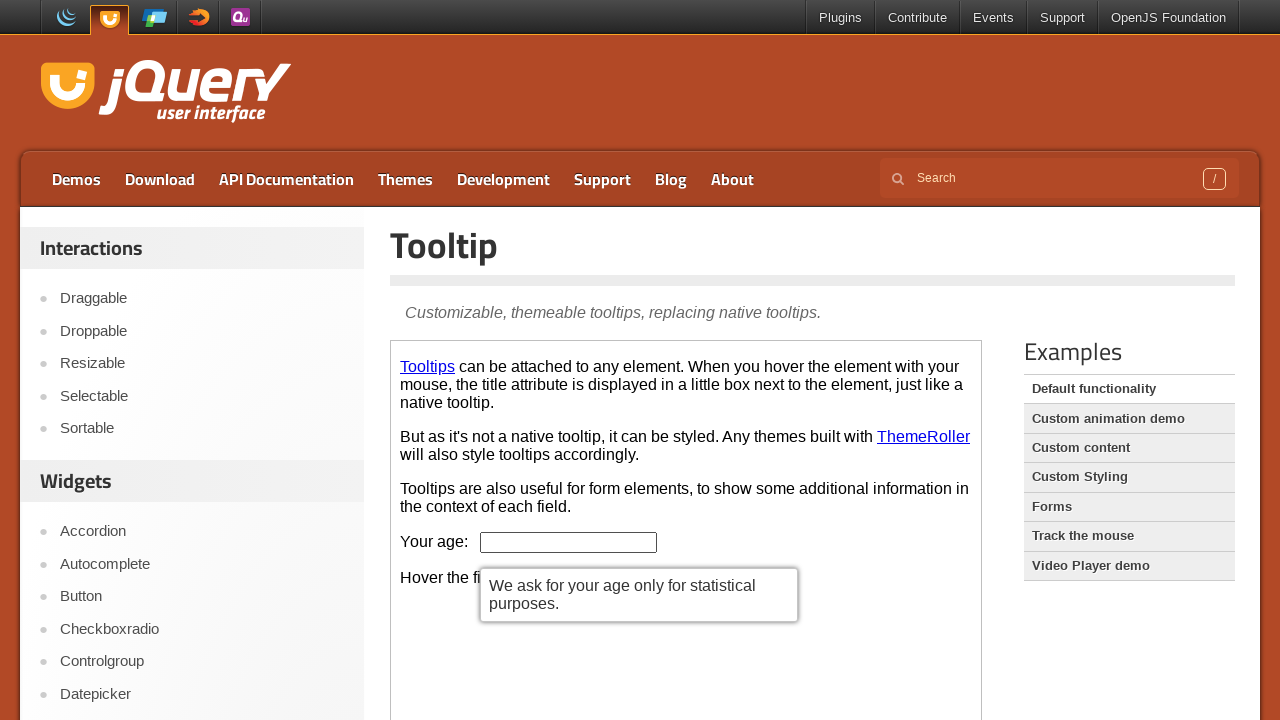

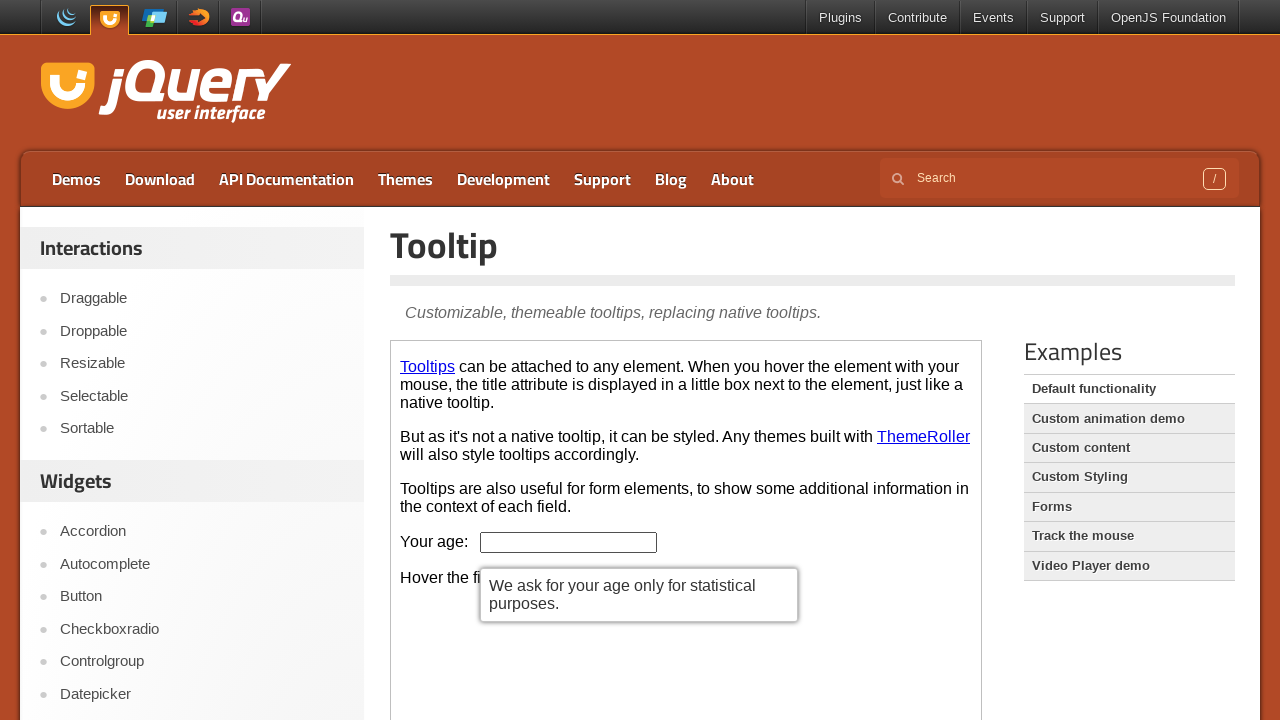